Tests multi-select dropdown functionality by selecting and deselecting various options using different methods (by index, value, and visible text)

Starting URL: https://rakeshb13.github.io/SeleniumHTMLPages/Notification%20and%20DropDowns.html

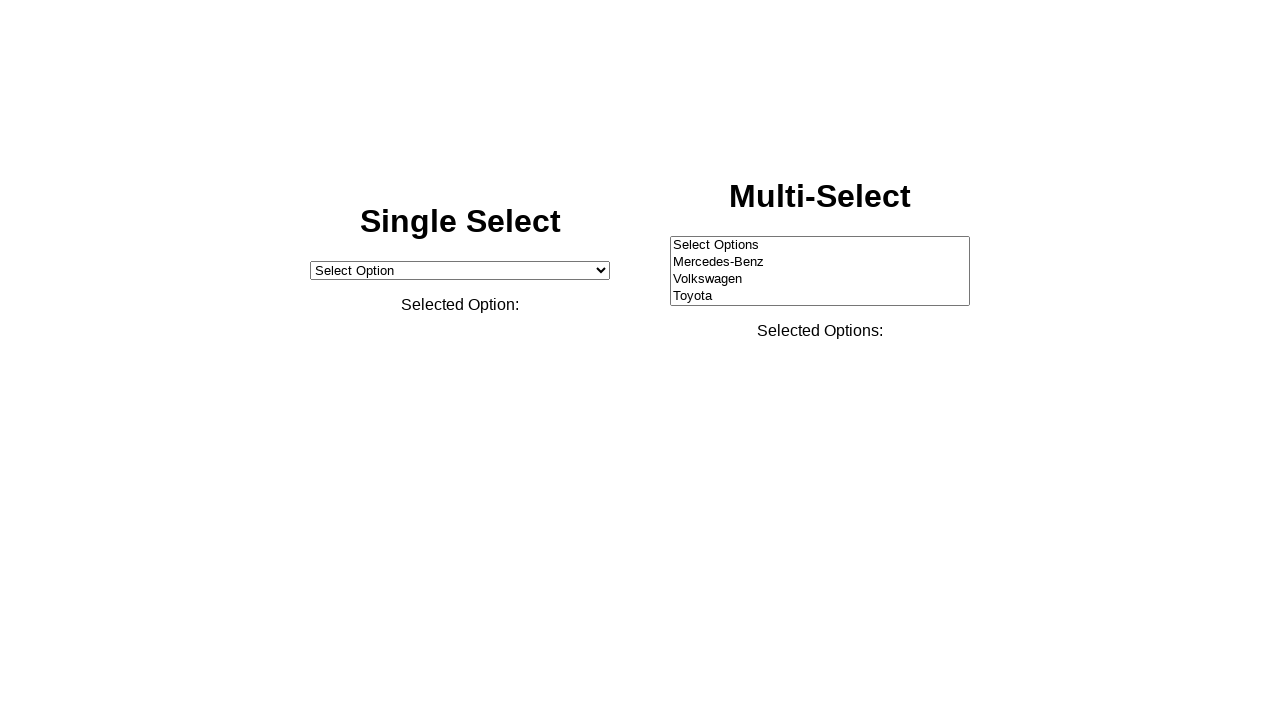

Located the multi-select dropdown element with ID 'multiSelect'
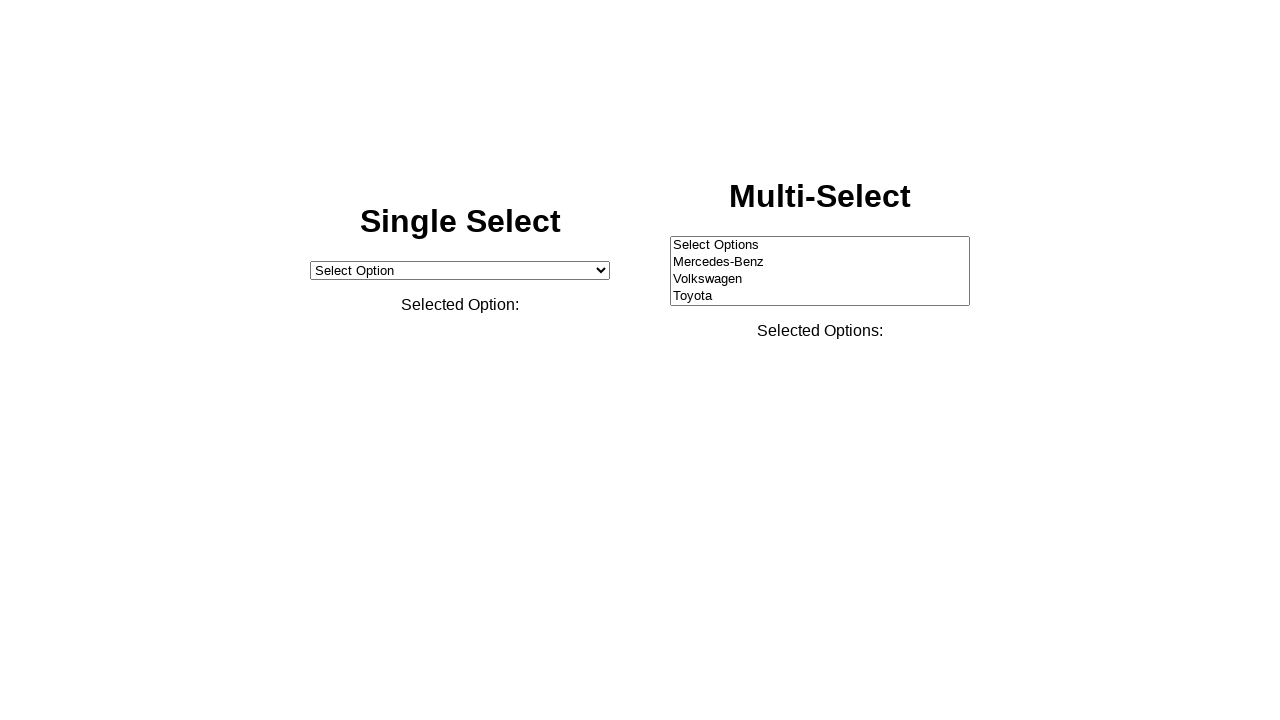

Selected option at index 8 from the multi-select dropdown on #multiSelect
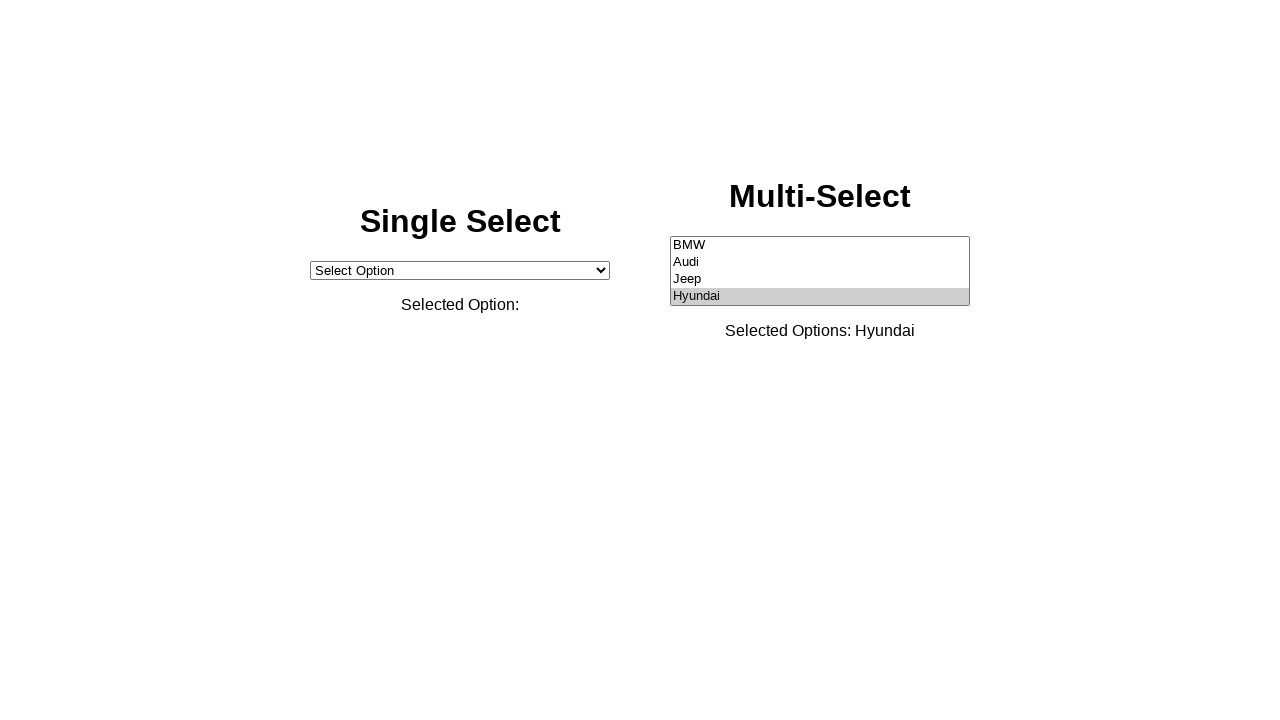

Selected option with value 'Jeep' from the multi-select dropdown on #multiSelect
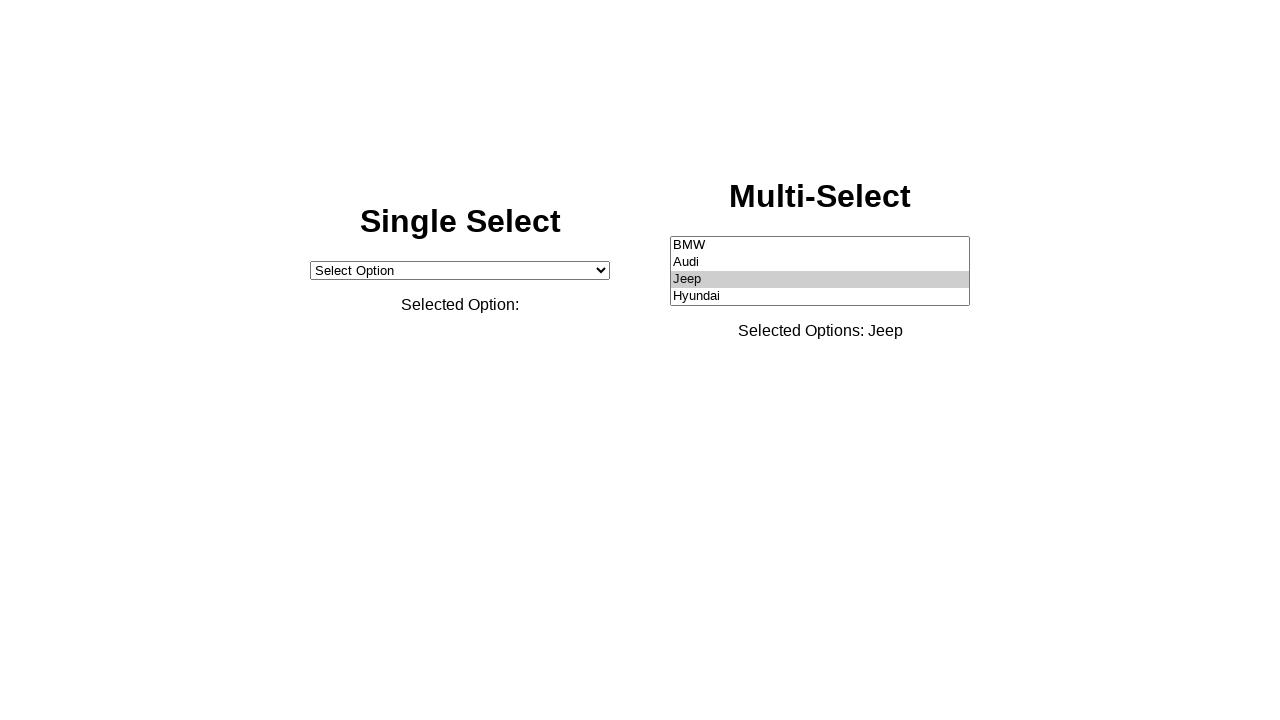

Selected option with visible text 'Mercedes-Benz' from the multi-select dropdown on #multiSelect
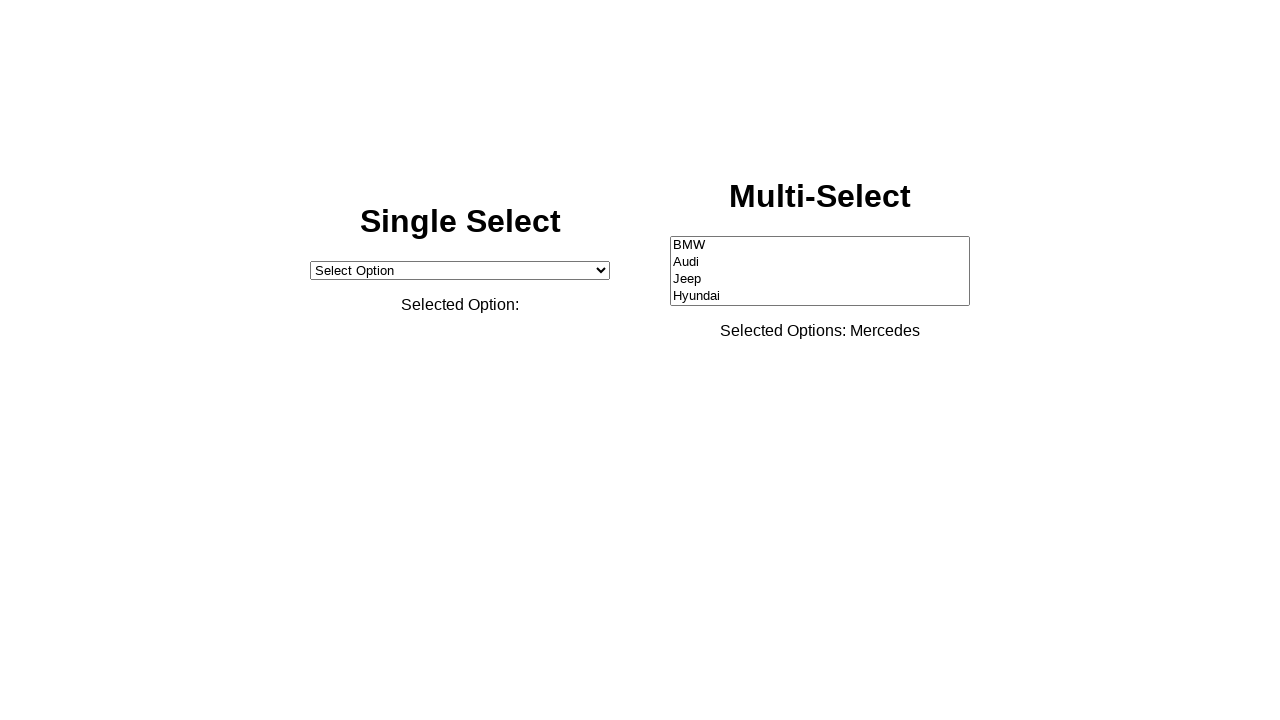

Deselected option at index 7 from the multi-select dropdown
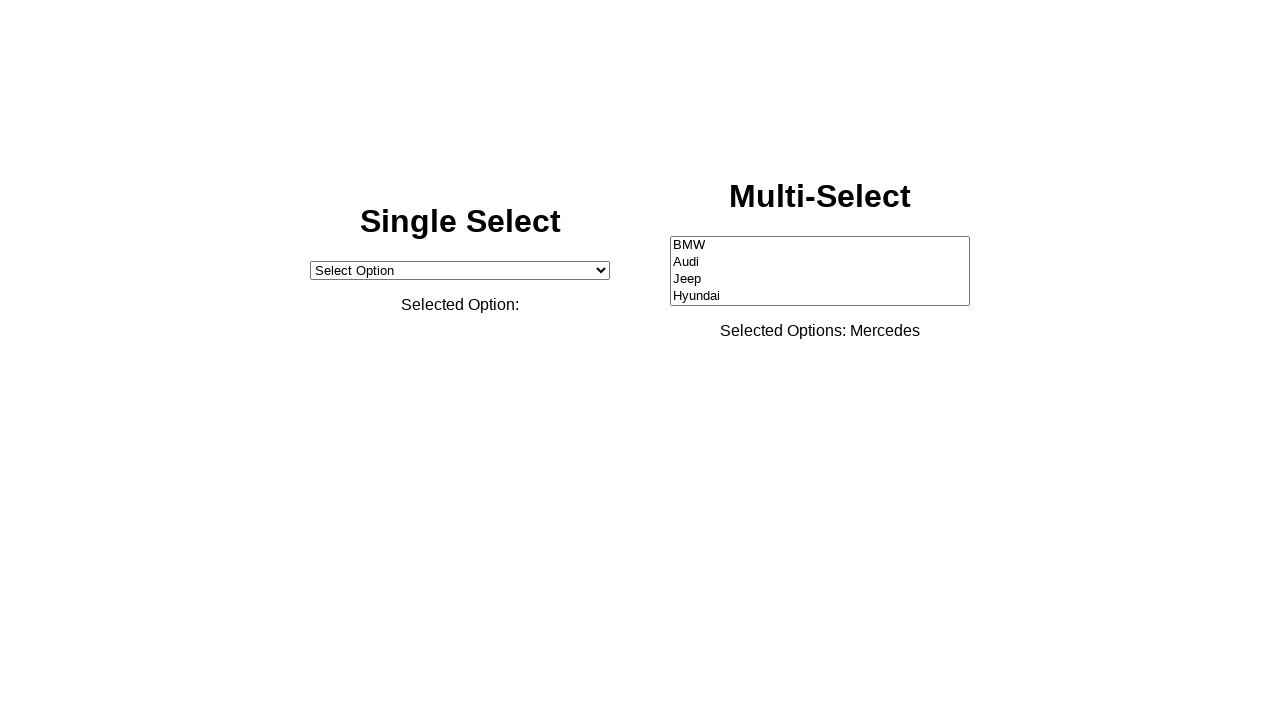

Deselected option with value 'Mercedes' from the multi-select dropdown
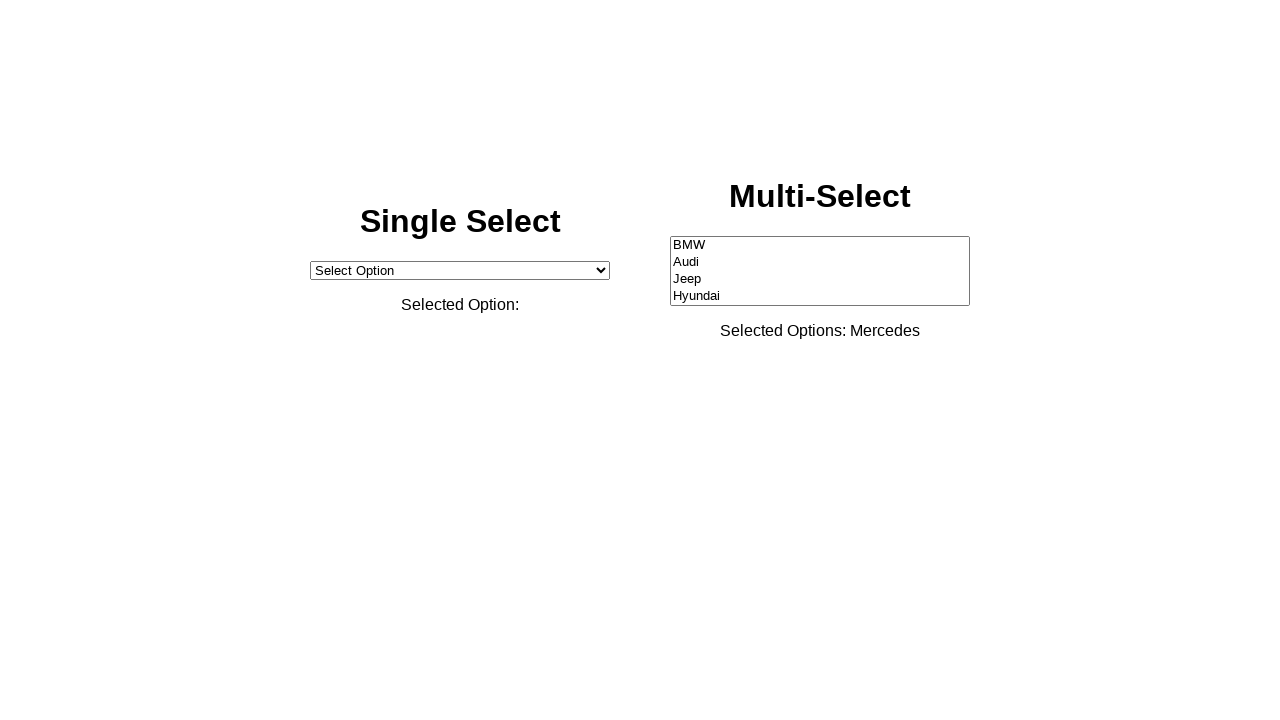

Deselected option with visible text 'Hyundai' from the multi-select dropdown
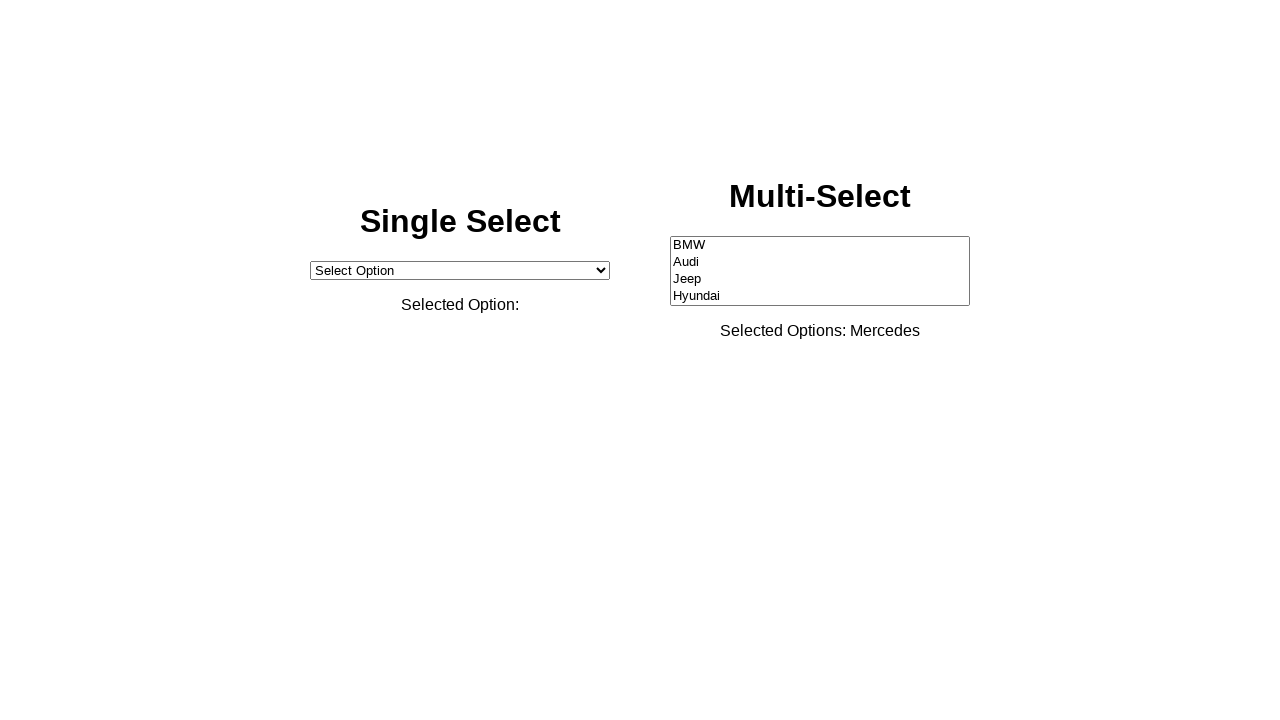

Deselected all options from the multi-select dropdown
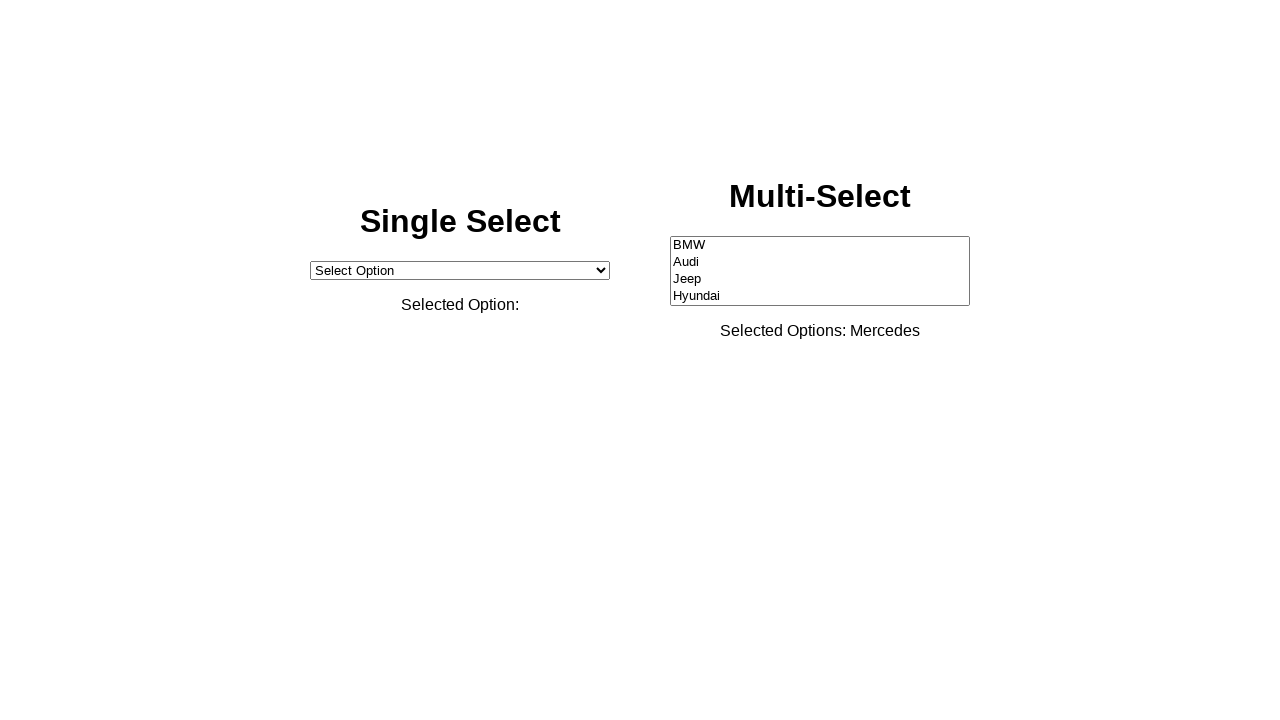

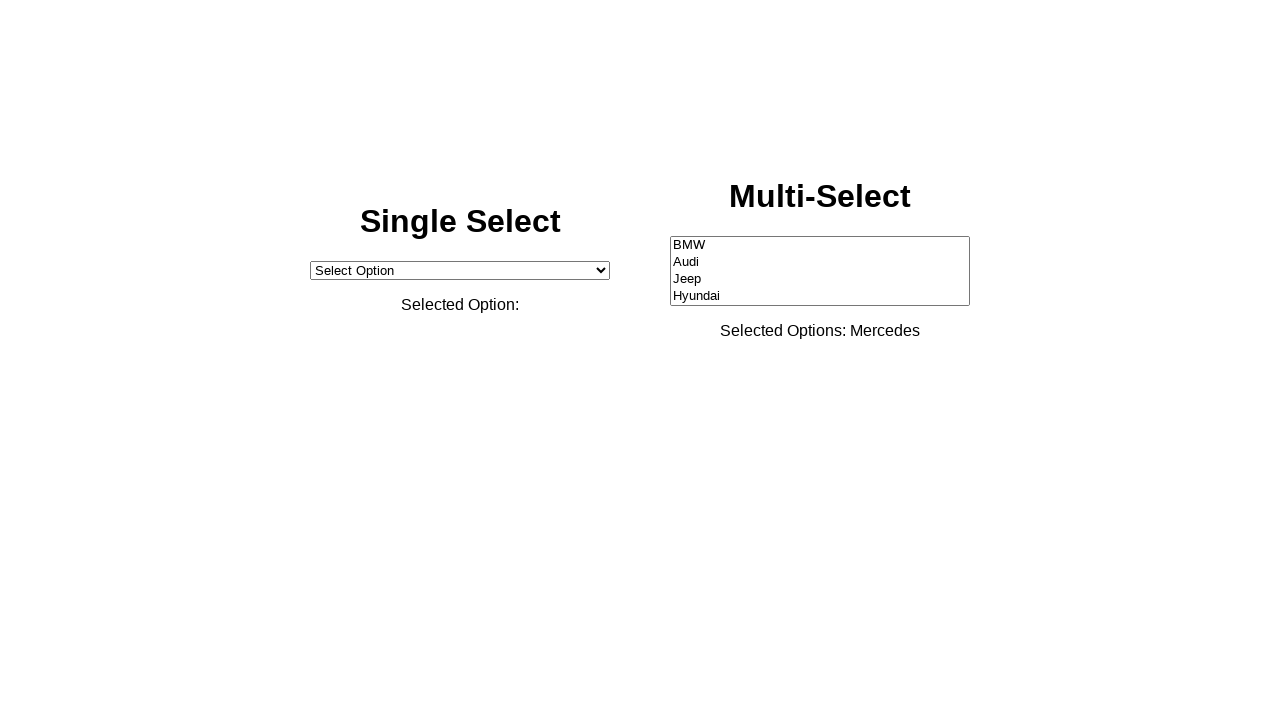